Navigates to Zagreb Stock Exchange page and extracts the stock trend percentage value from the page

Starting URL: https://zse.hr/en/indeks-366/365?isin=HRZB00ICBEX6

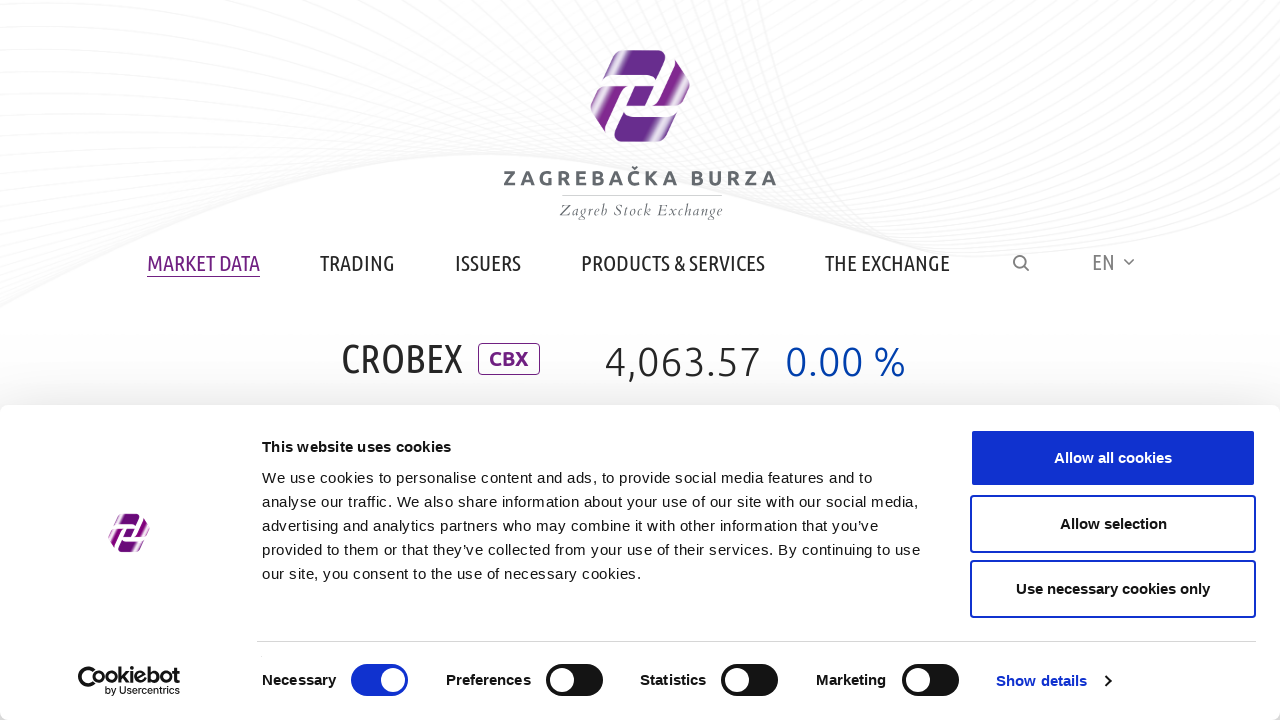

Navigated to Zagreb Stock Exchange page for HRZB00ICBEX6 index
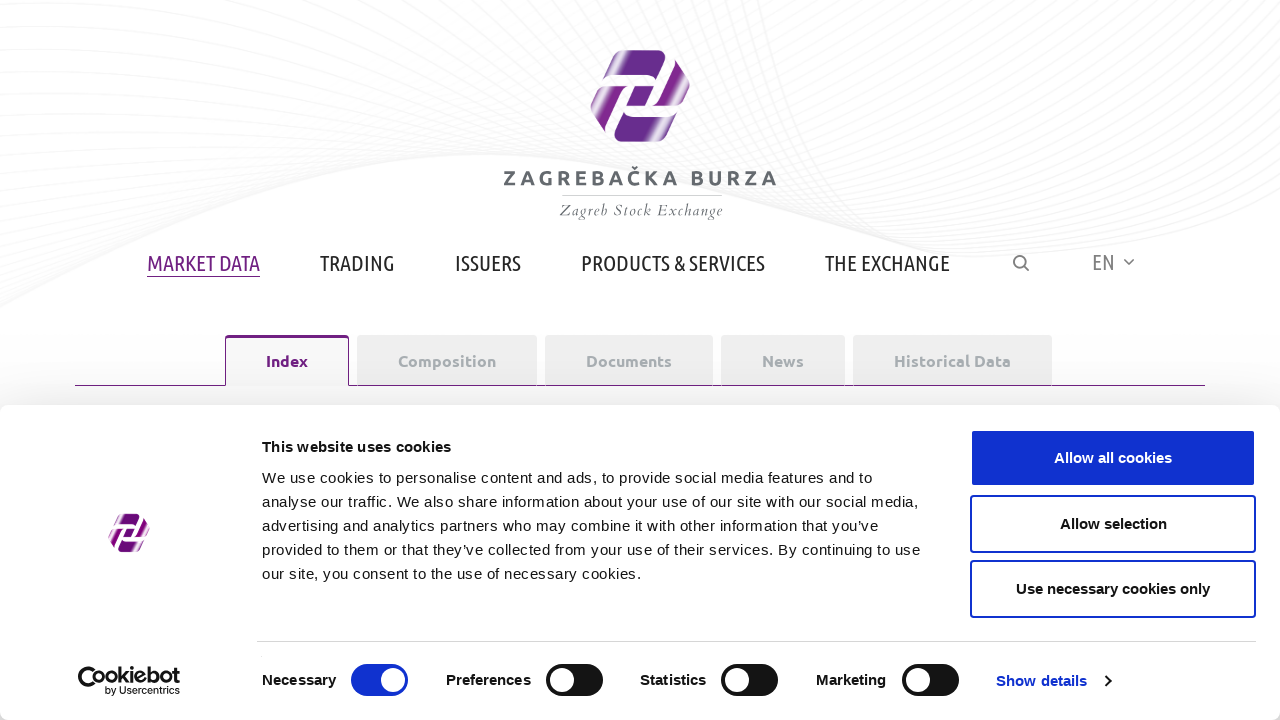

Stock trend element loaded and became visible
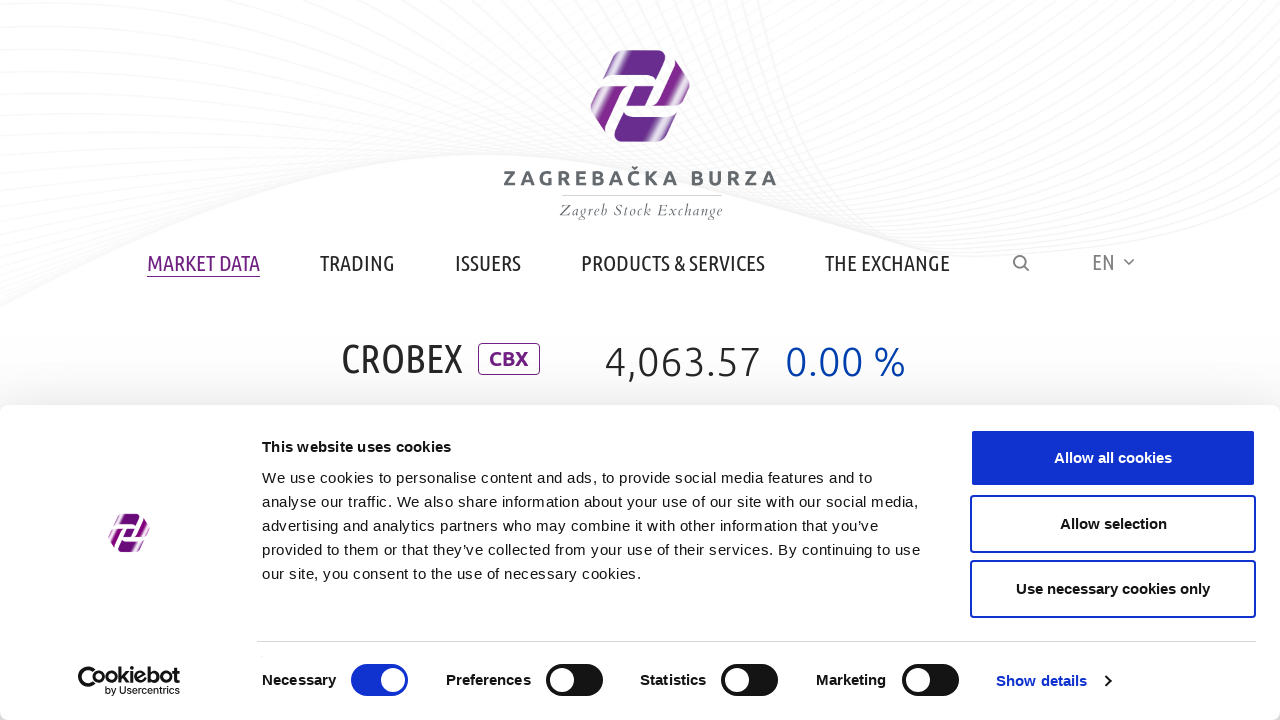

Located the stock trend percentage element
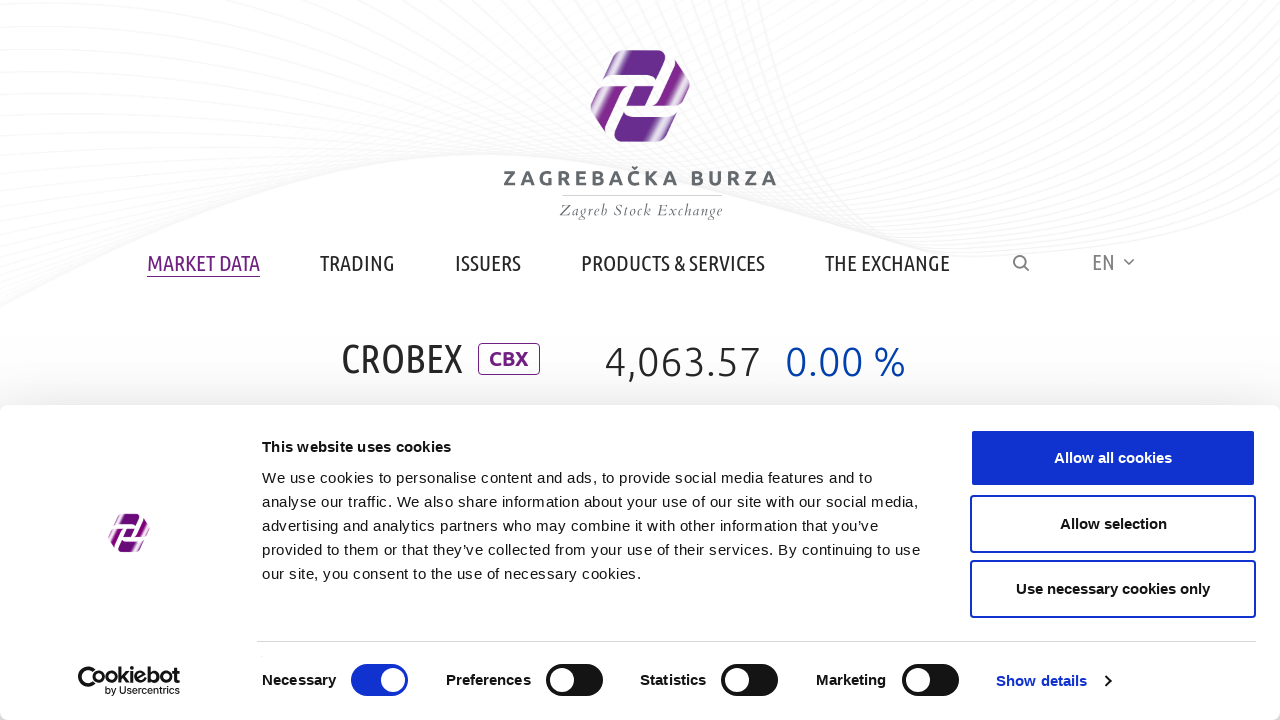

Extracted stock trend percentage value: 0.00 %
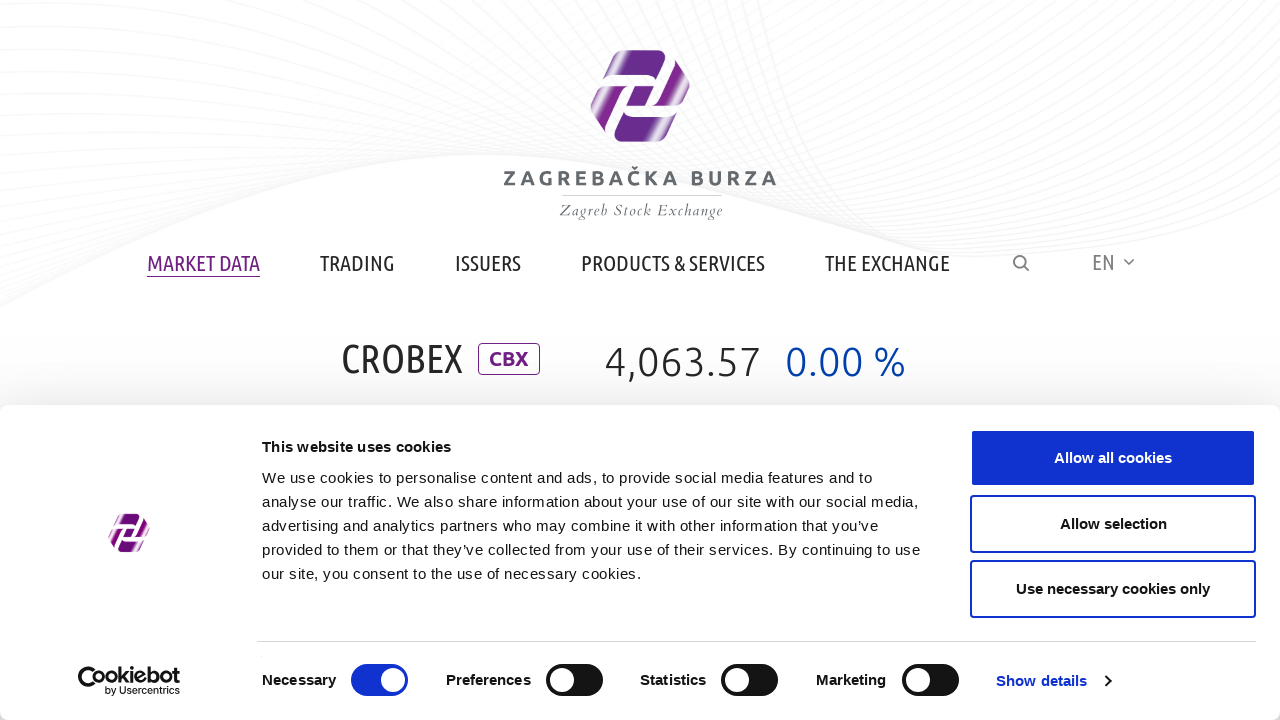

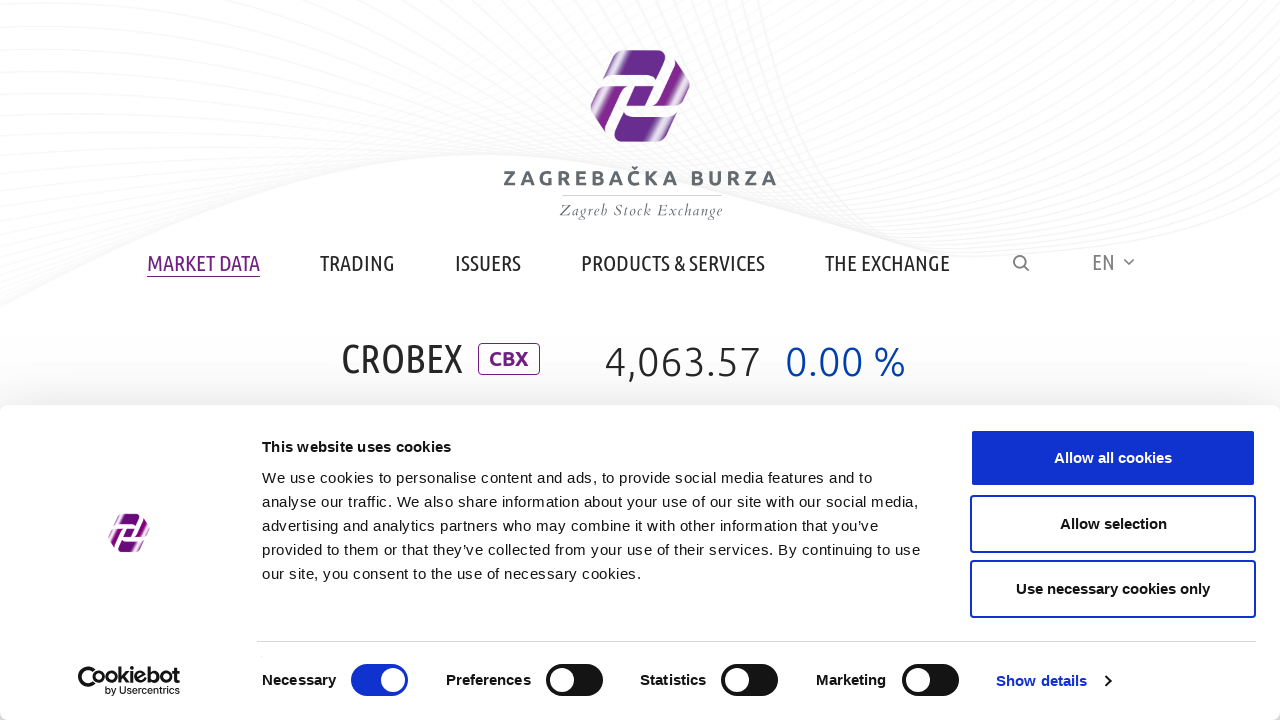